Tests file upload functionality on a registration form by interacting with the file input element

Starting URL: https://demo.automationtesting.in/Register.html

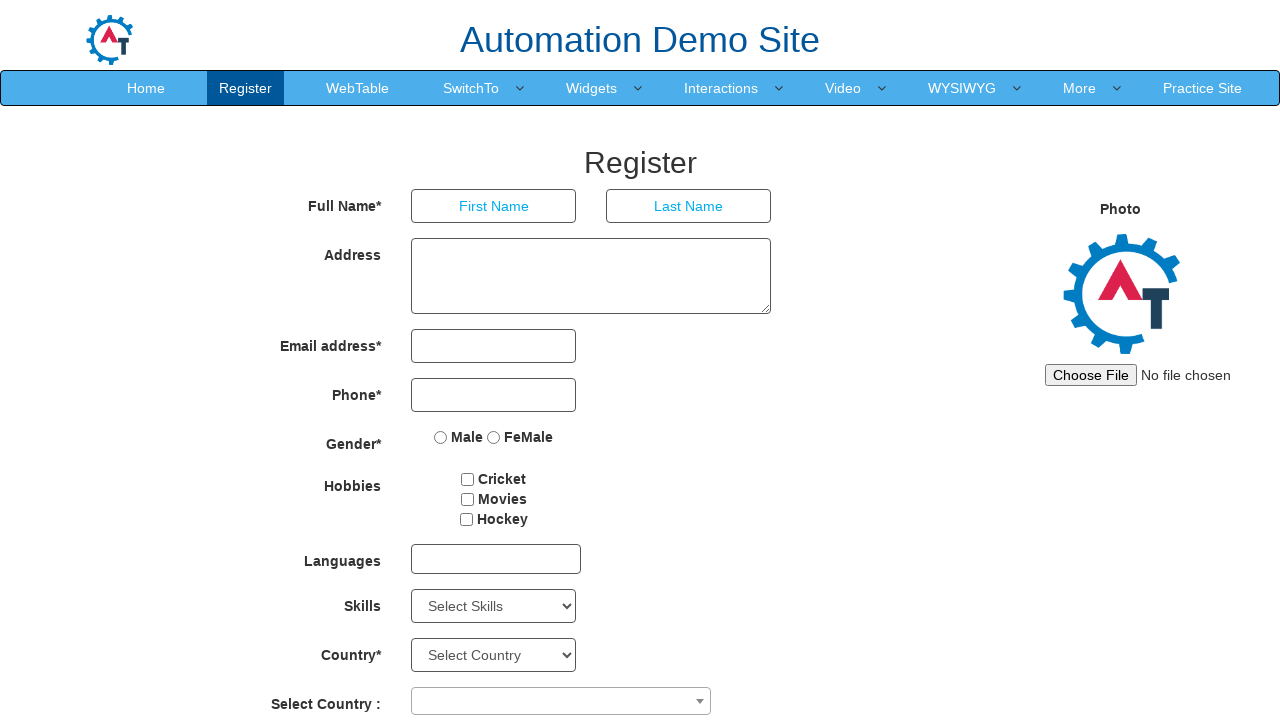

Page loaded and DOM content ready
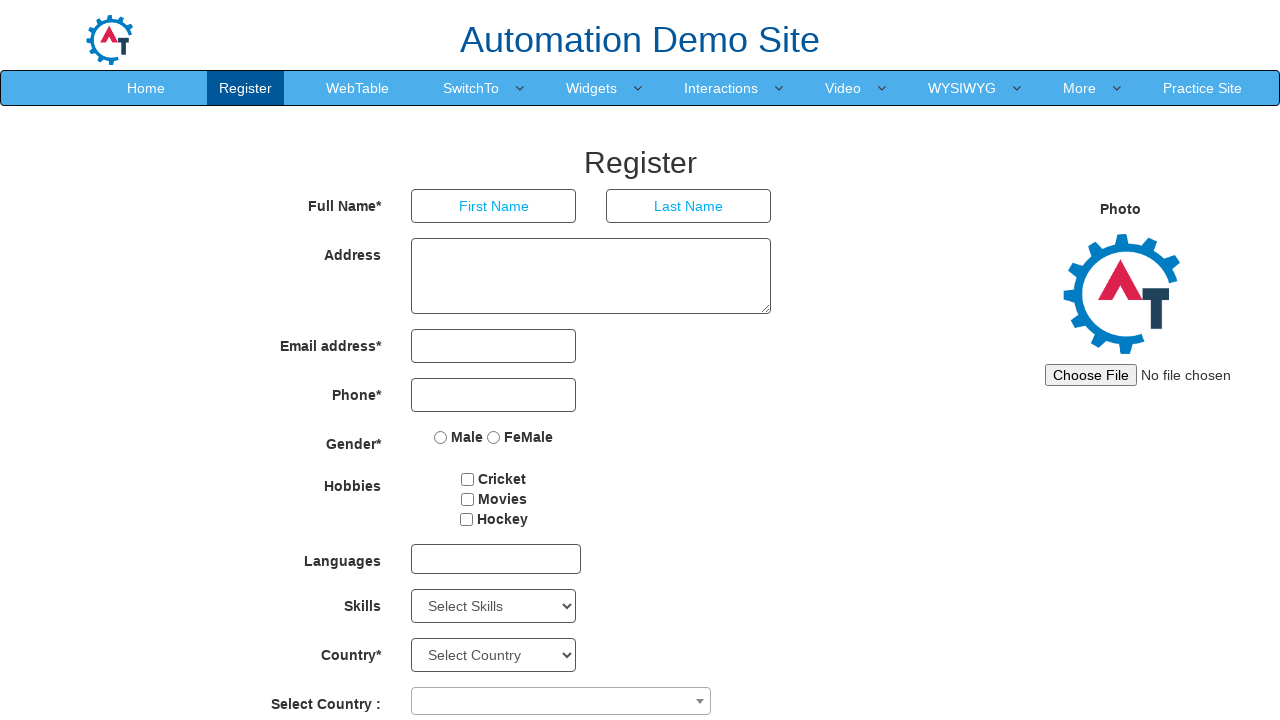

Viewport set to 1920x1080
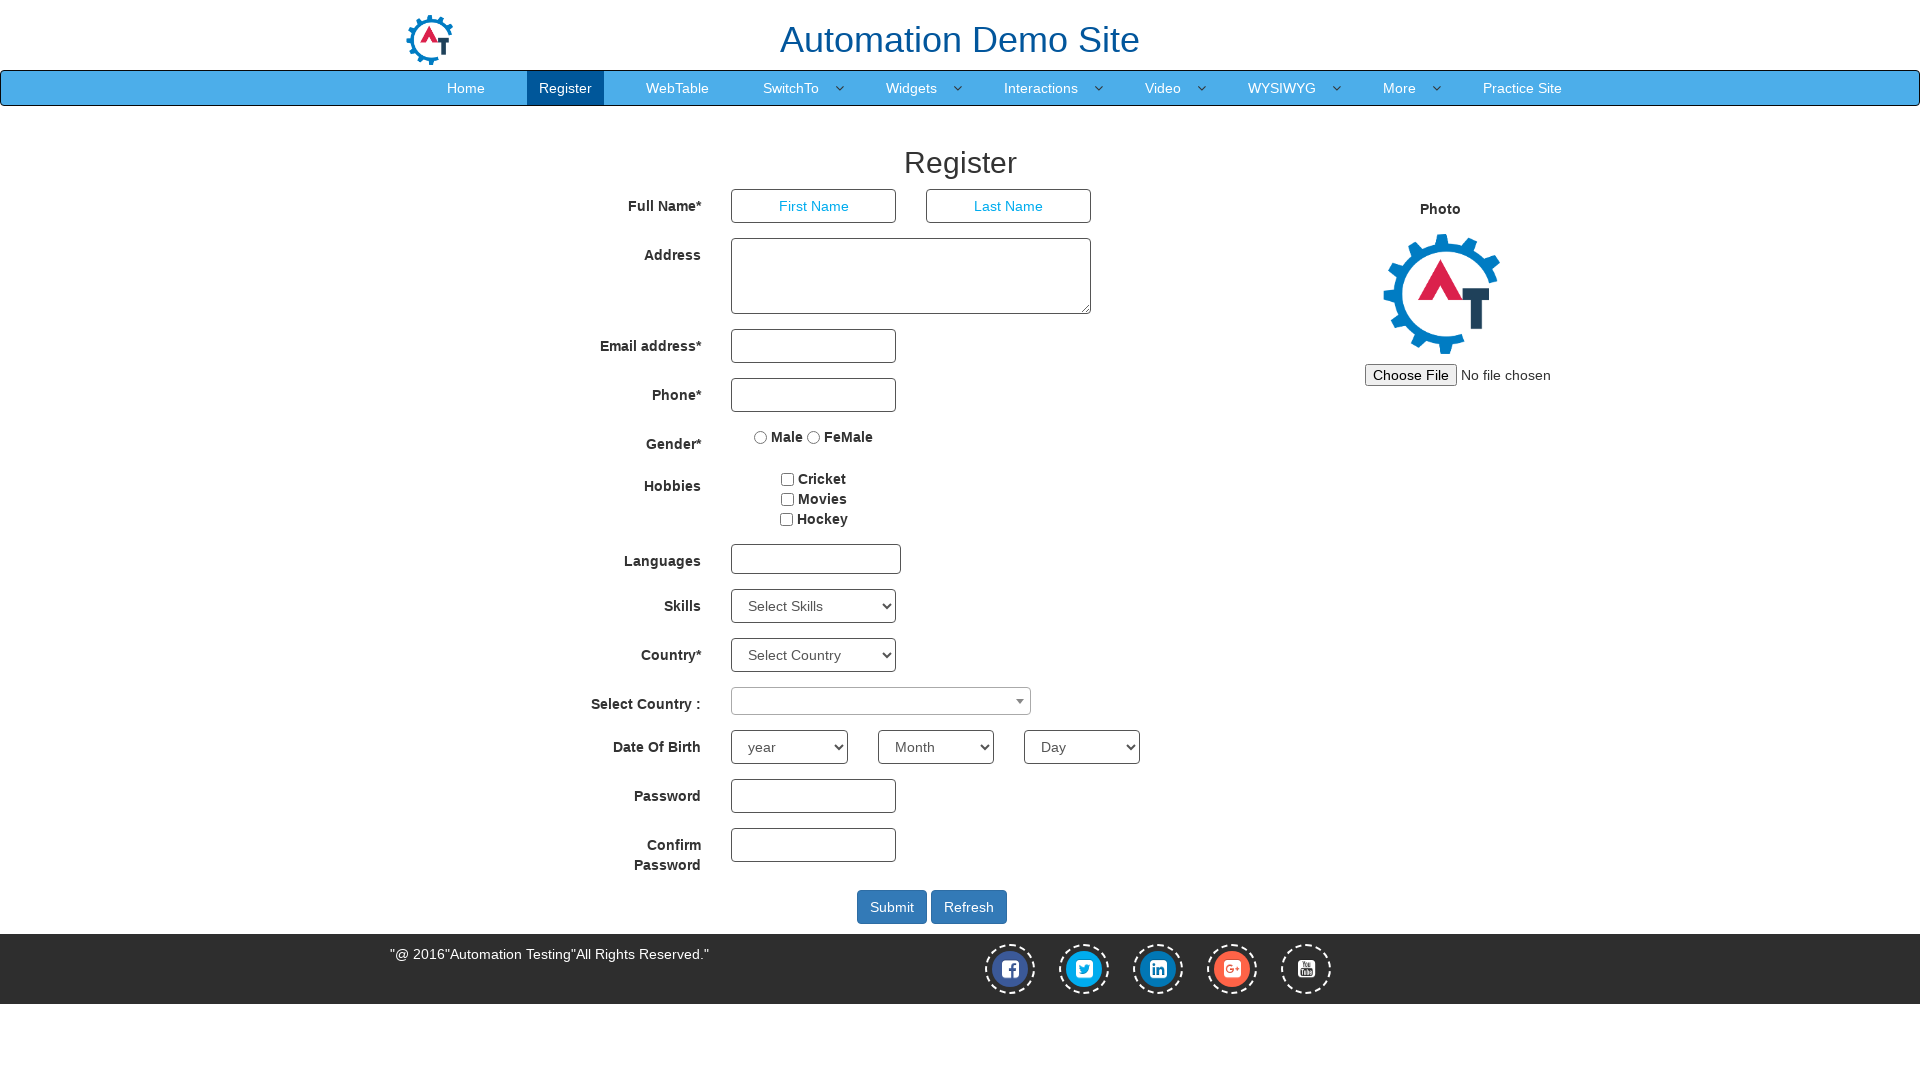

File 'test_image.png' selected and set in file input element
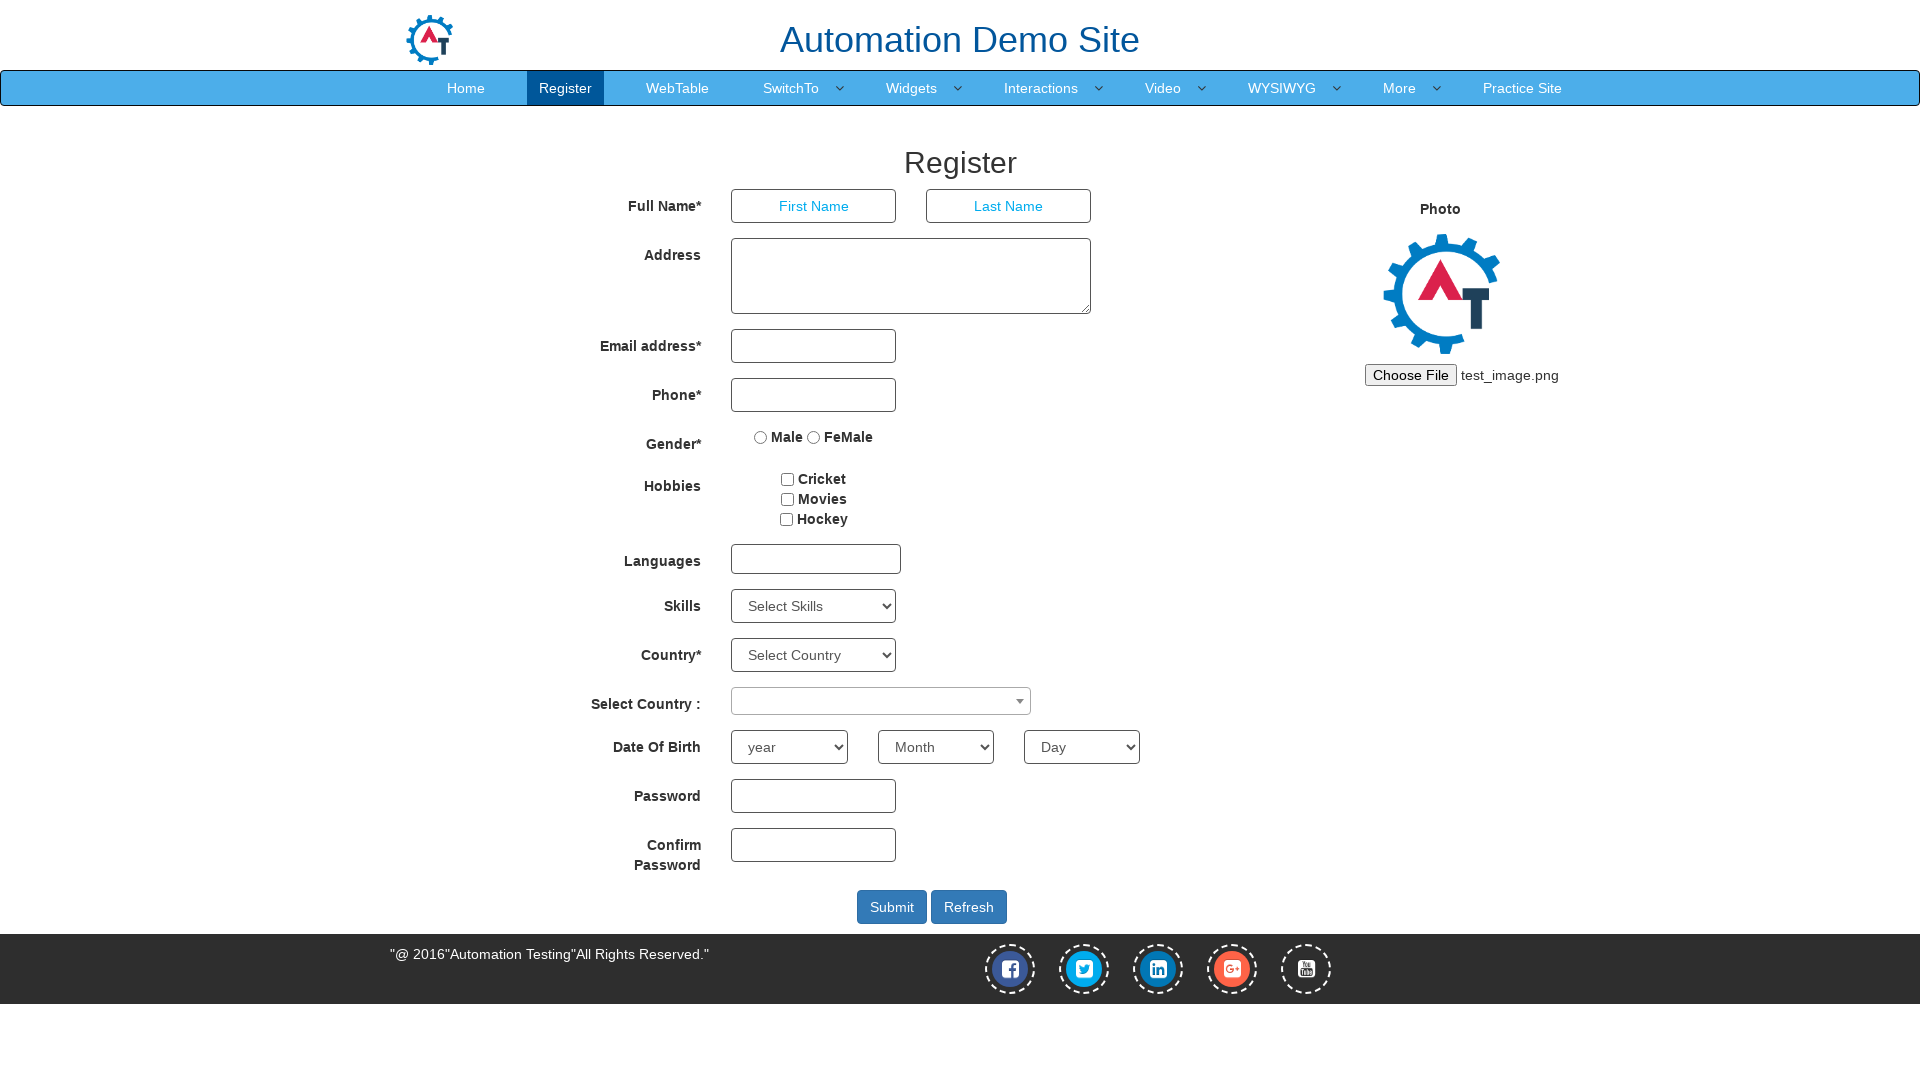

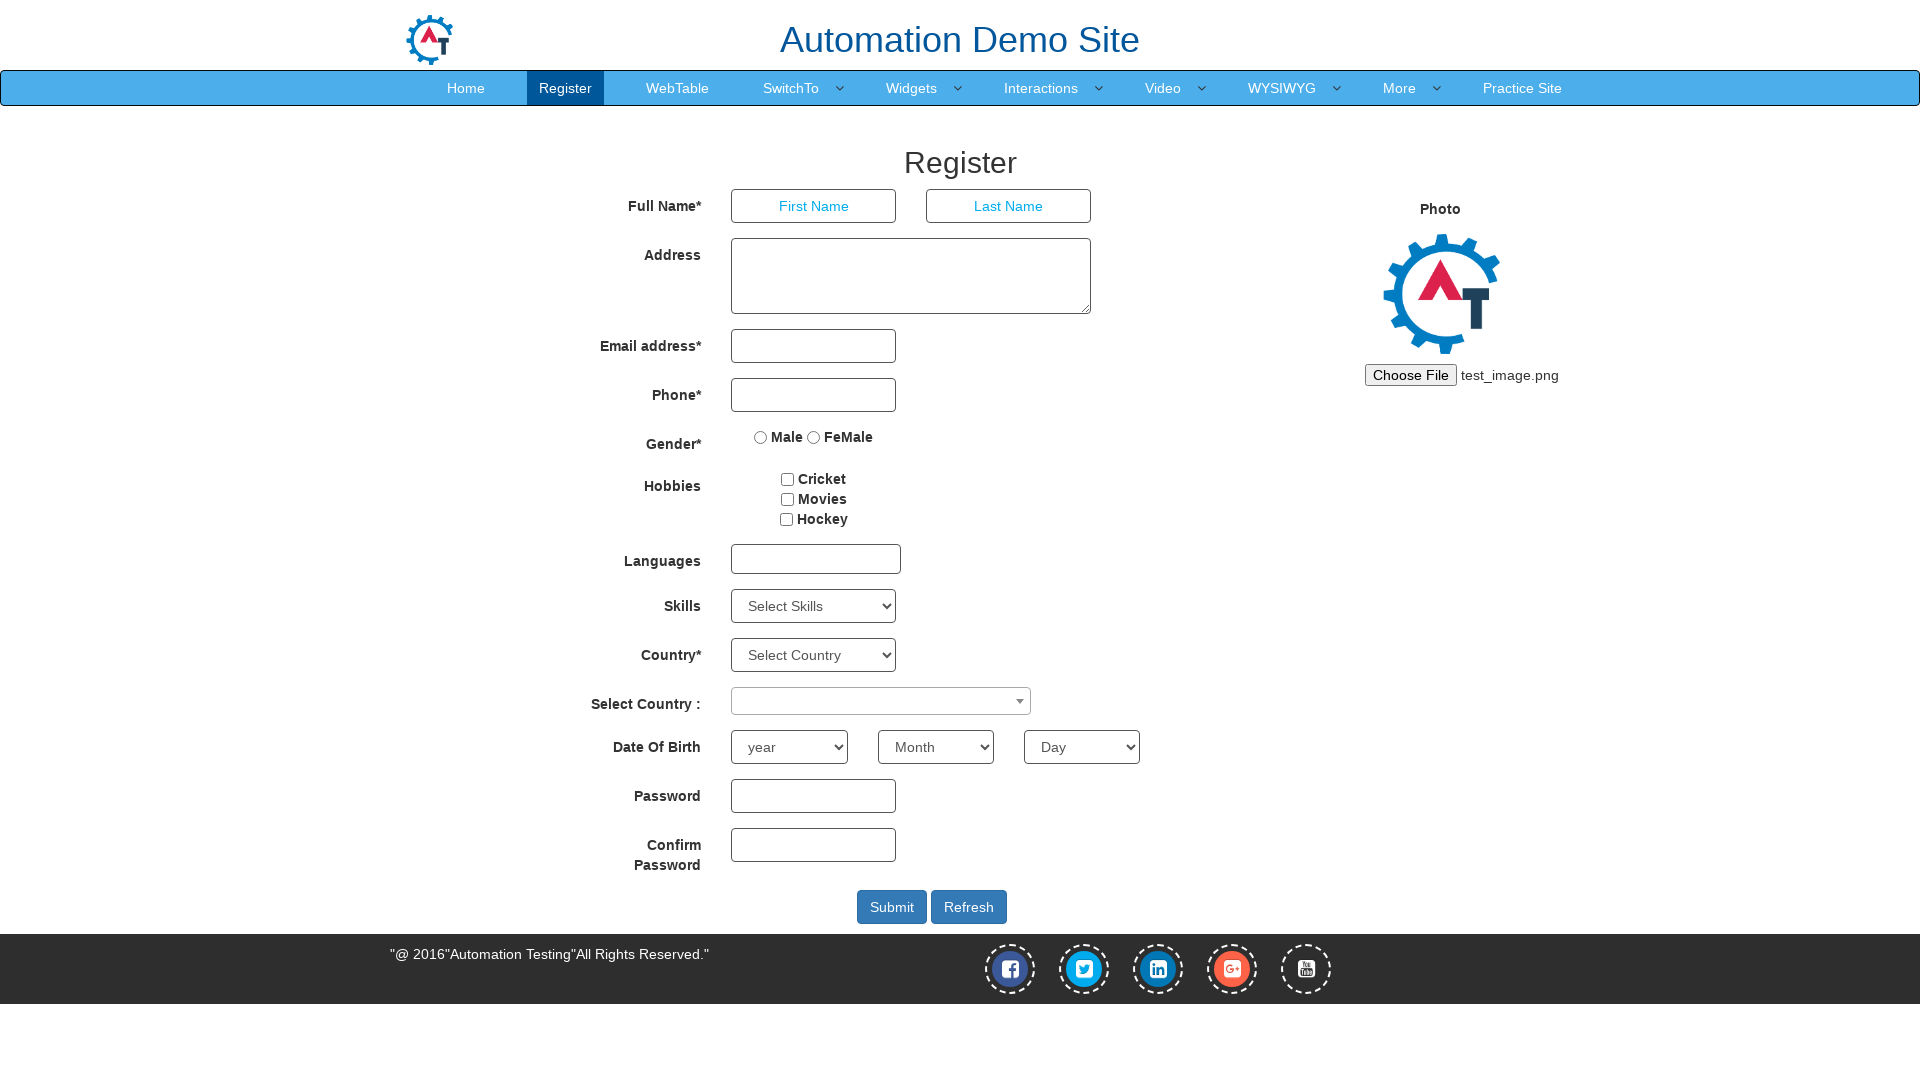